Tests a Selenium practice form by filling out personal information including first name, last name, gender, experience, date, profession, tools, continent, and commands using a combination of direct input and keyboard navigation.

Starting URL: https://www.techlistic.com/p/selenium-practice-form.html

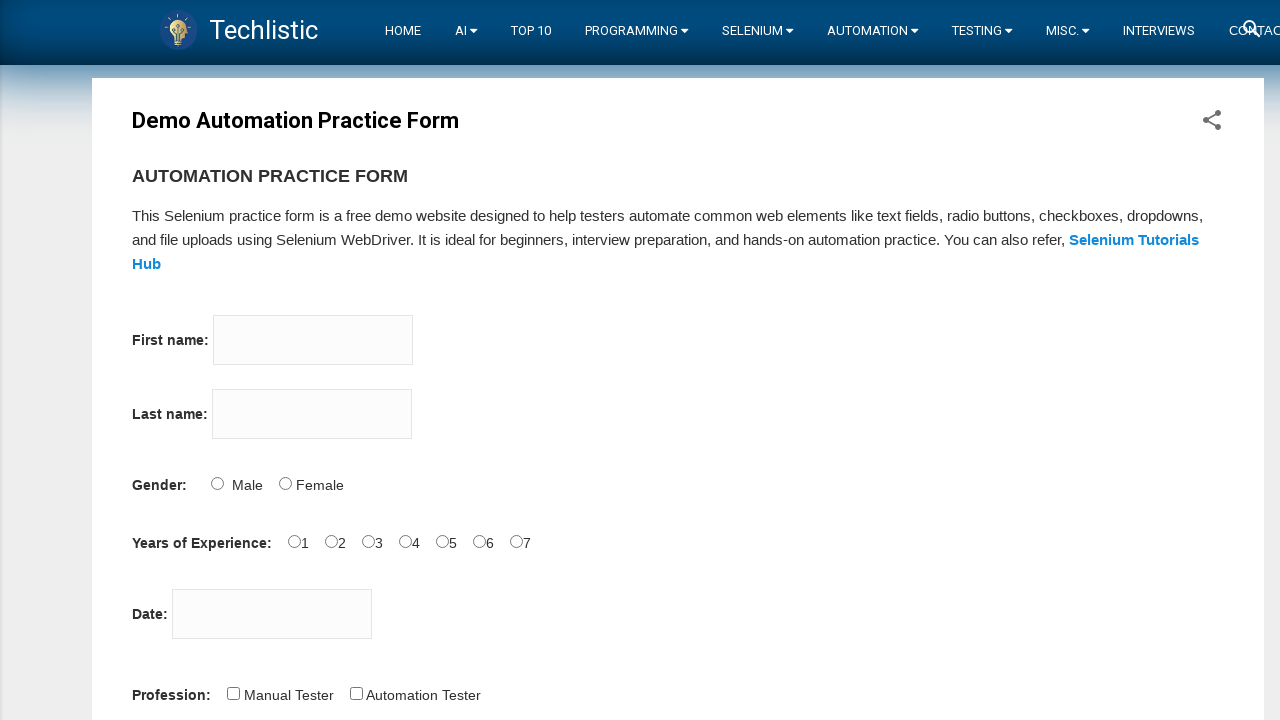

Filled firstname field with 'Hüseyin' on input[name='firstname']
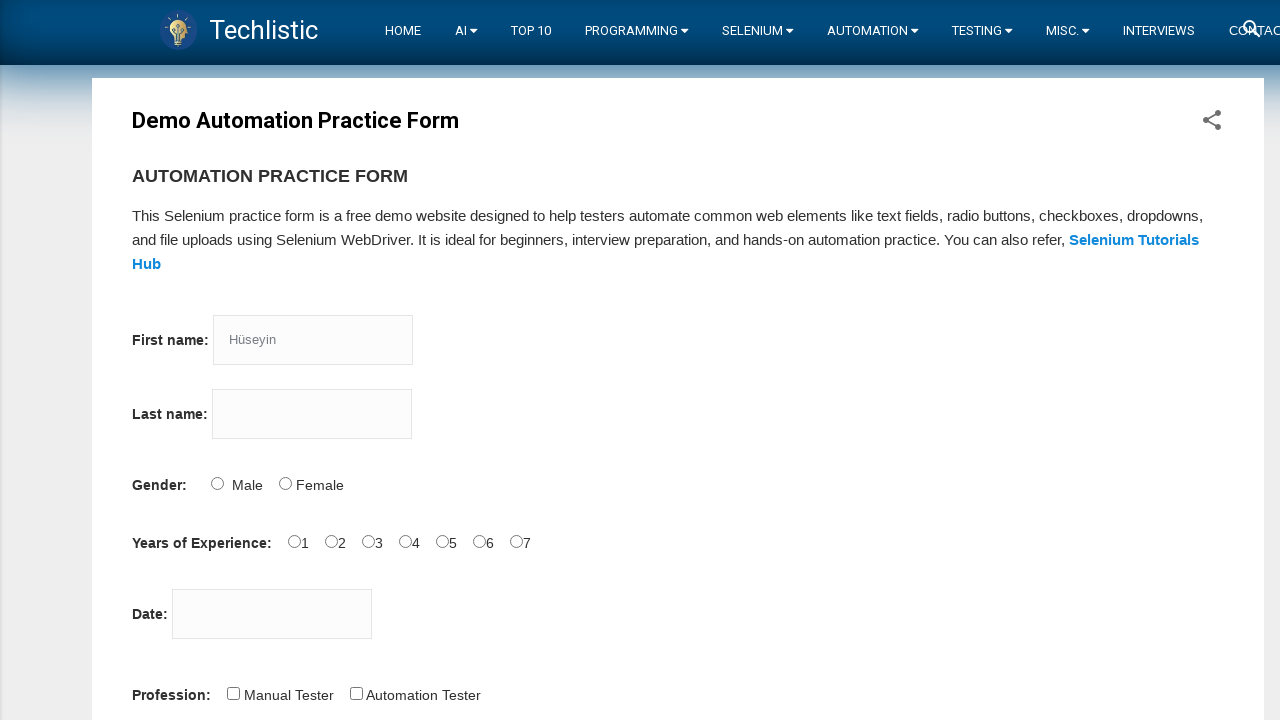

Filled lastname field with 'Bulat' on input[name='lastname']
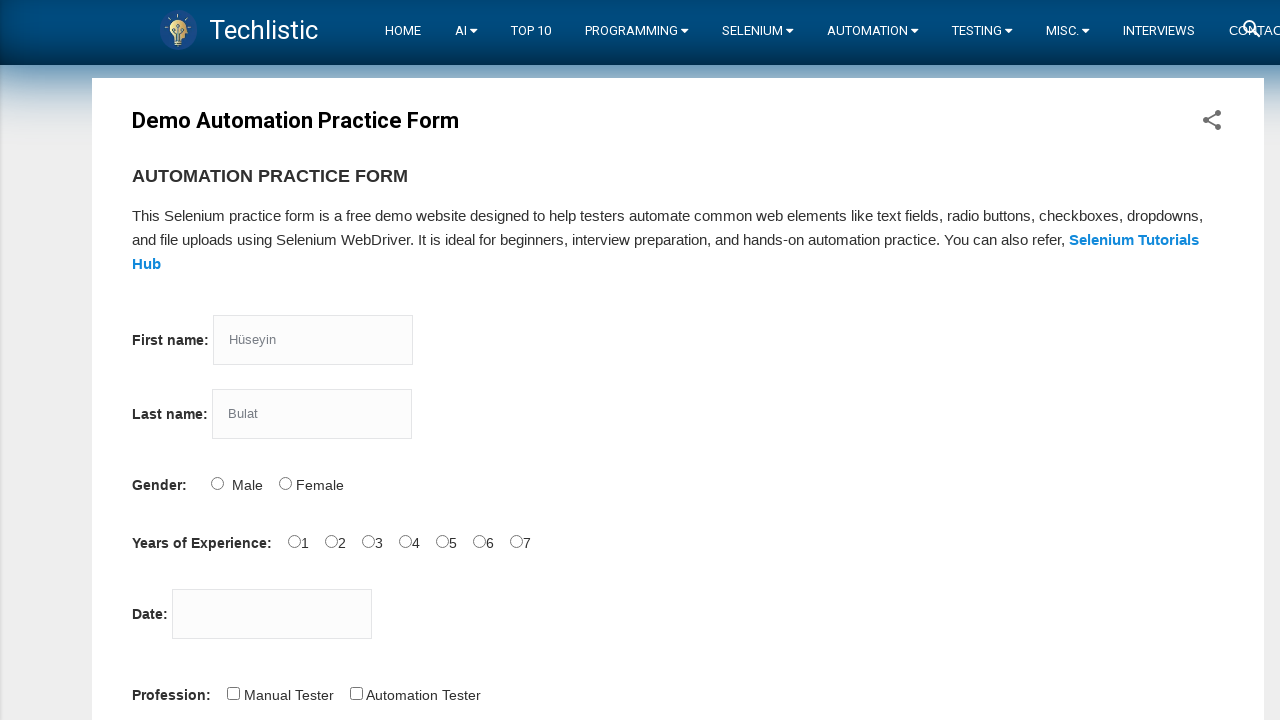

Selected Male gender option at (217, 483) on input#sex-0
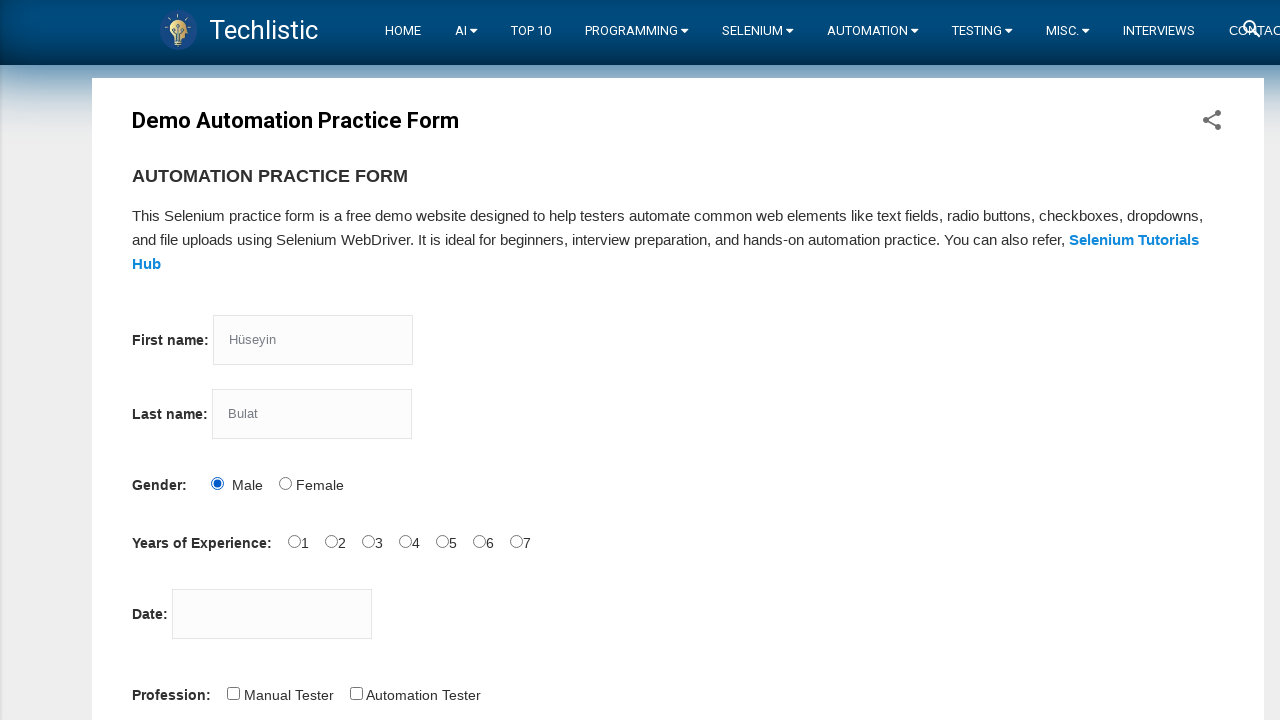

Selected years of experience at (368, 541) on input#exp-2
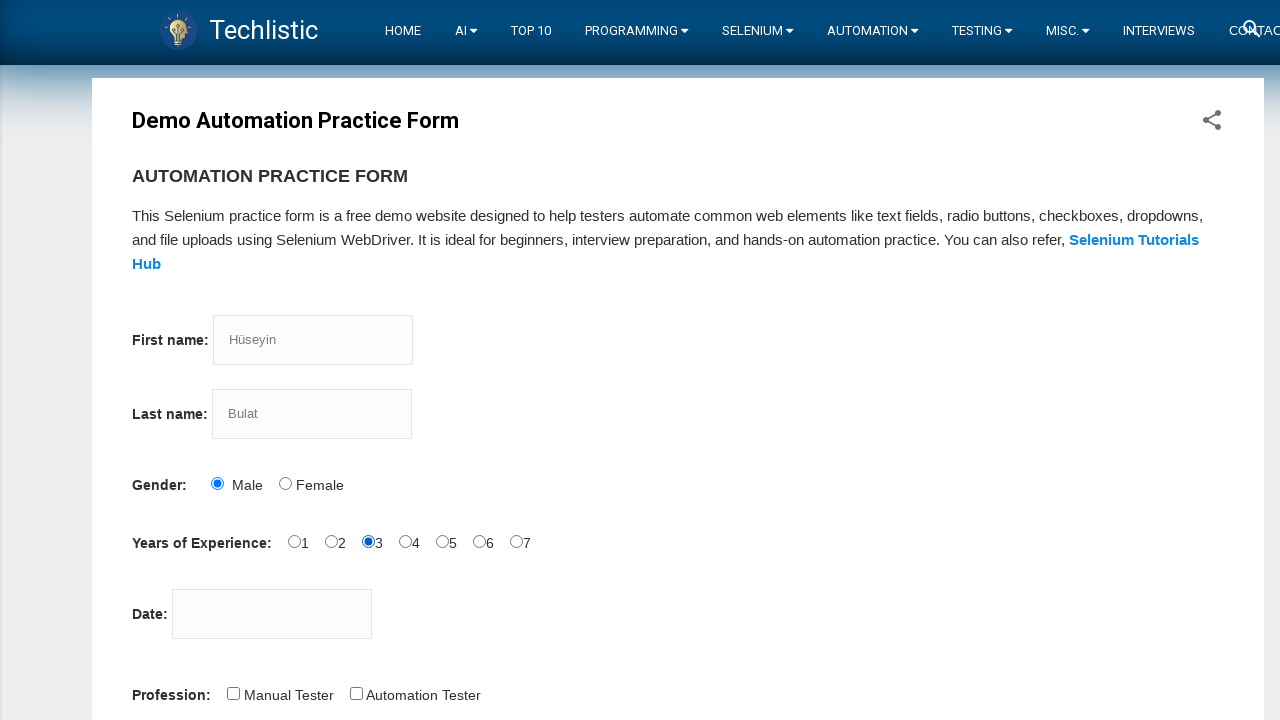

Filled date field with '12/12/2022' on input#datepicker
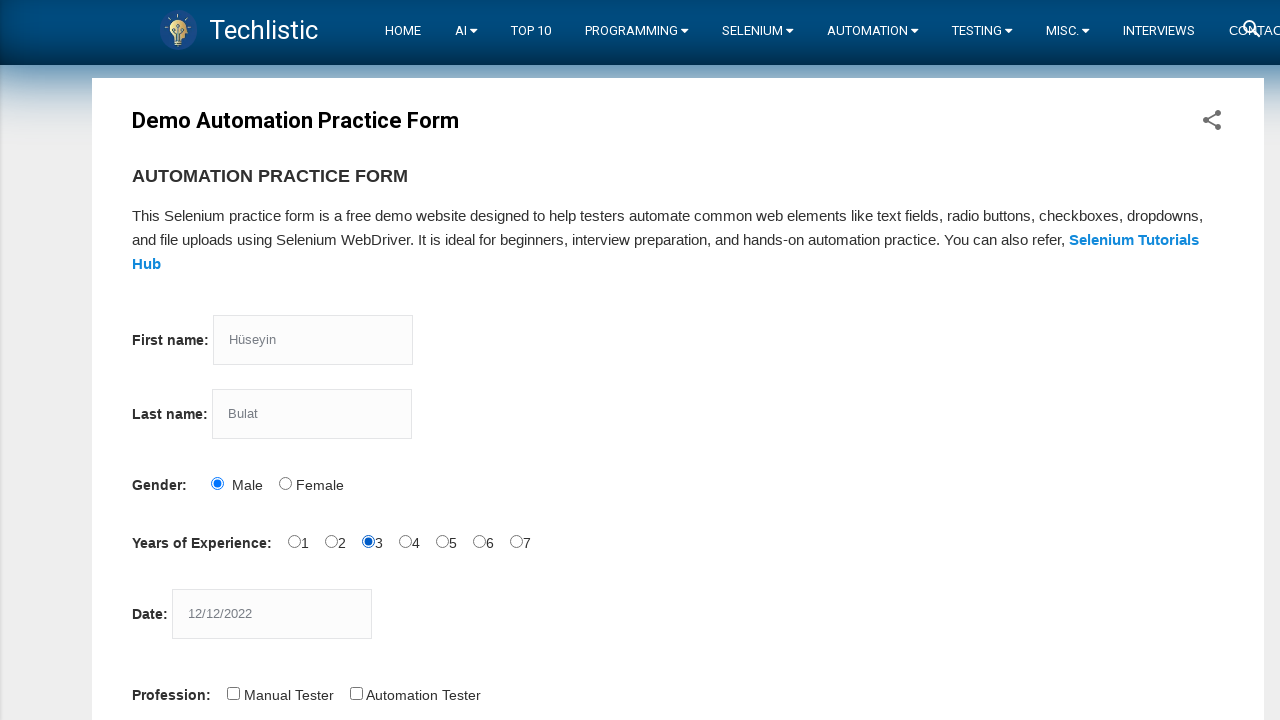

Selected Automation Tester profession at (356, 693) on input#profession-1
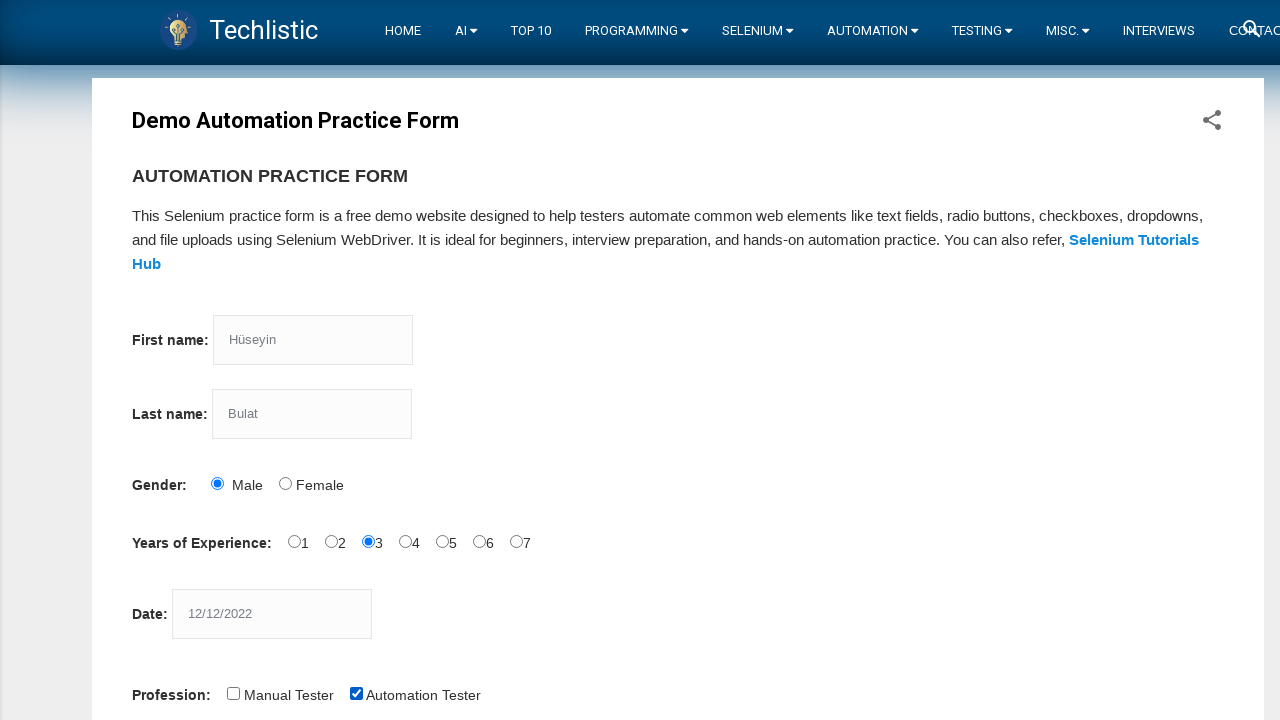

Selected Selenium Webdriver tool at (446, 360) on input#tool-2
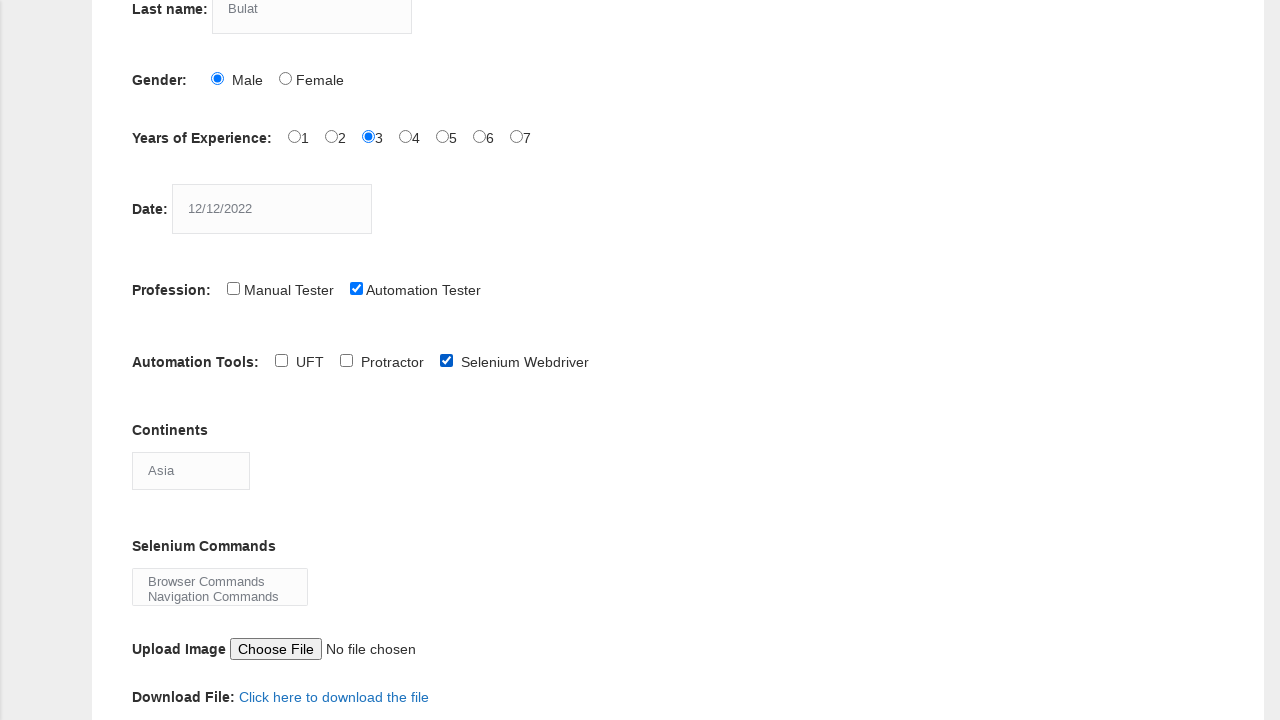

Selected Africa from continents dropdown on select#continents
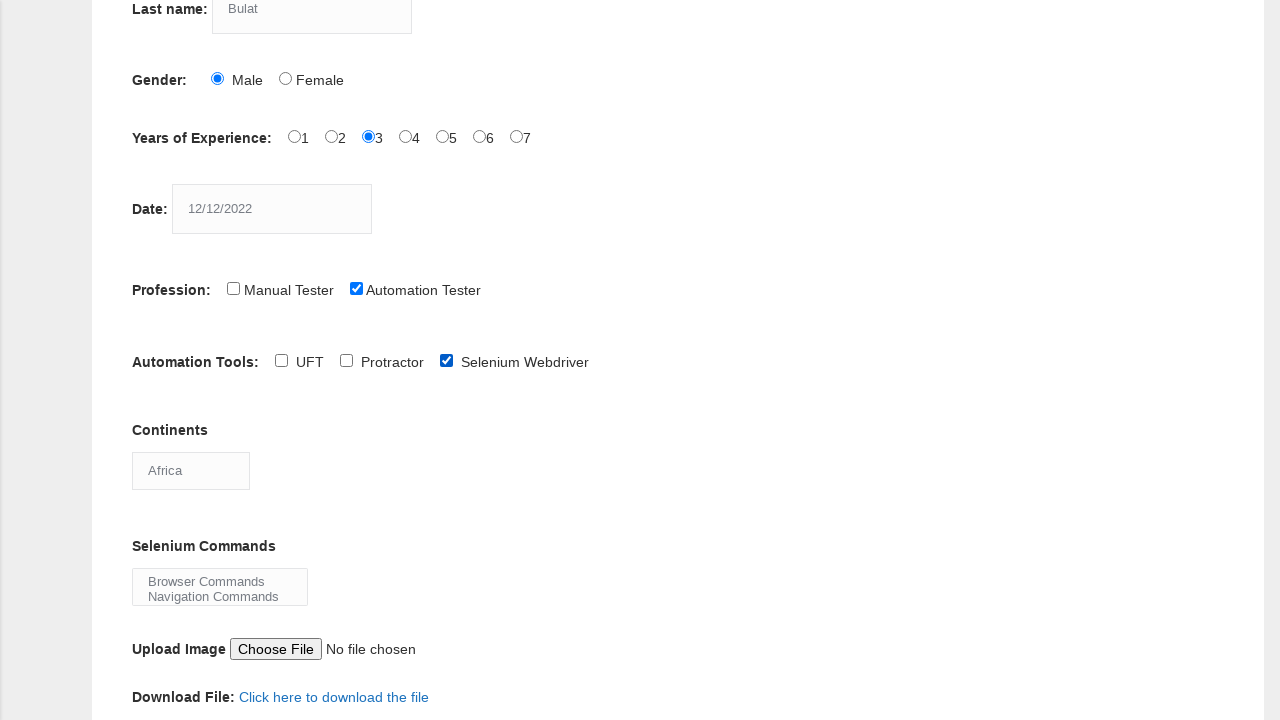

Selected Browser Commands and Navigation Commands from selenium_commands multi-select on select#selenium_commands
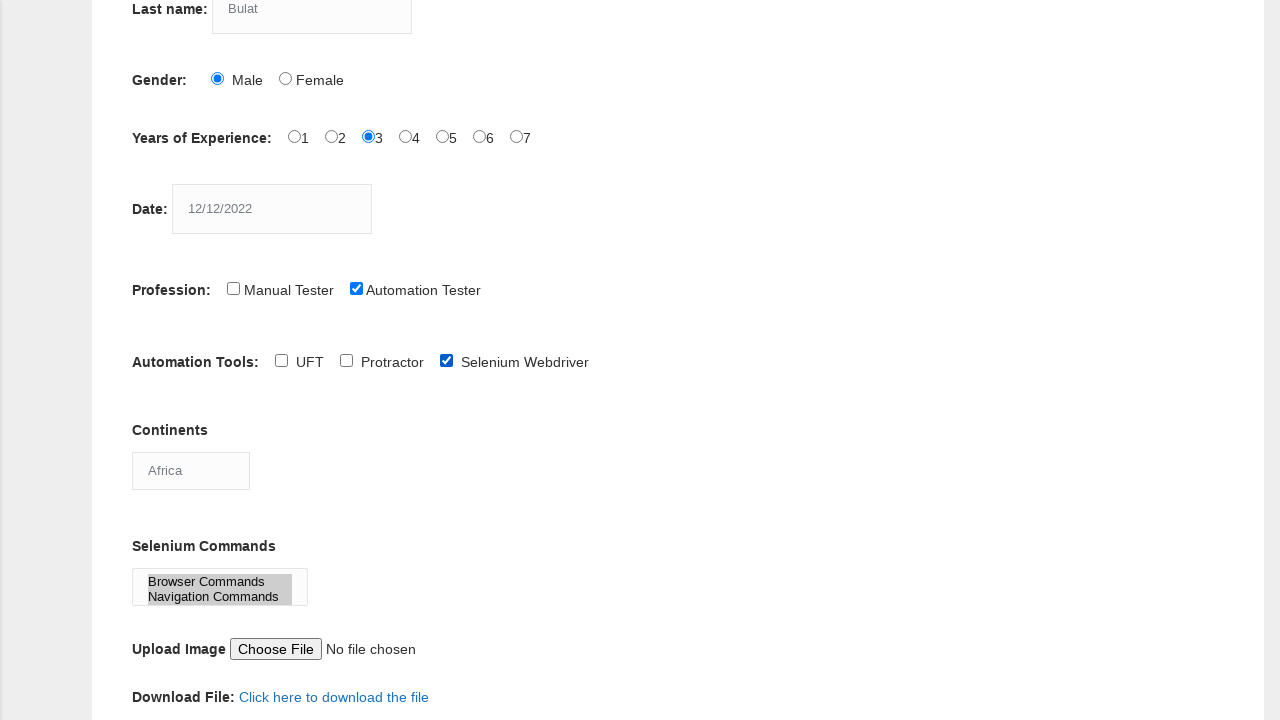

Clicked submit button to submit the form at (157, 360) on button#submit
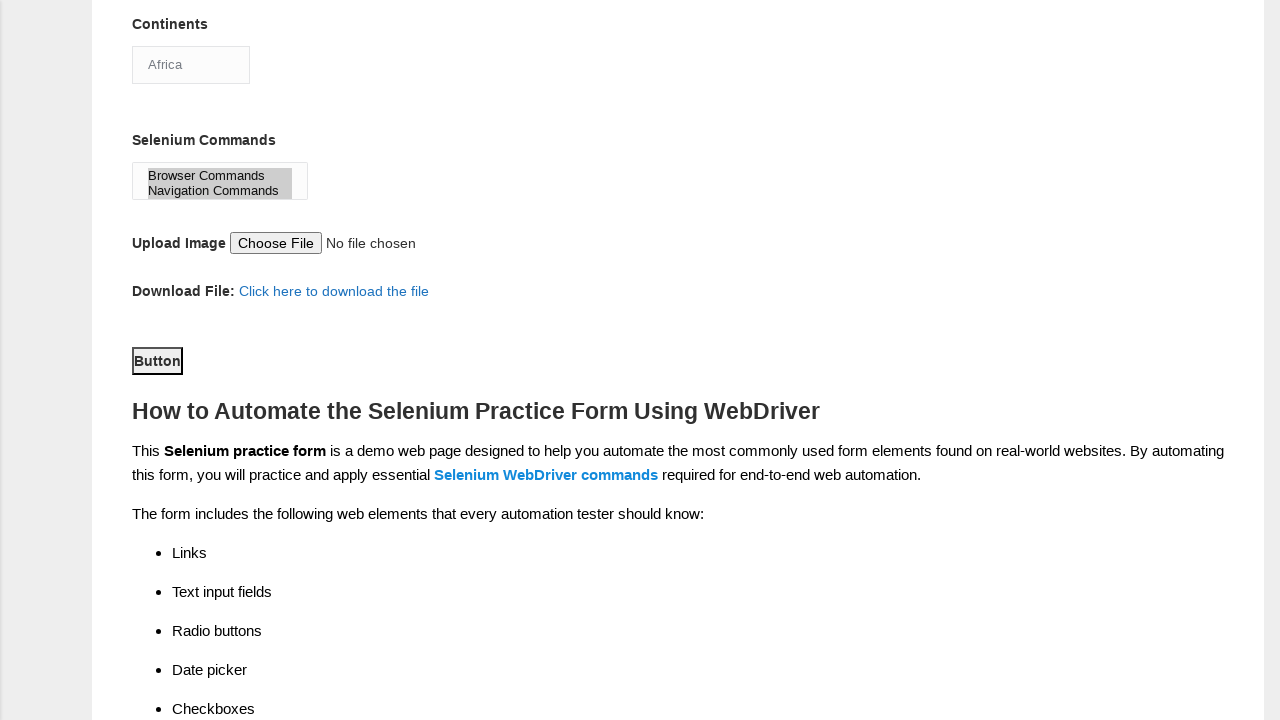

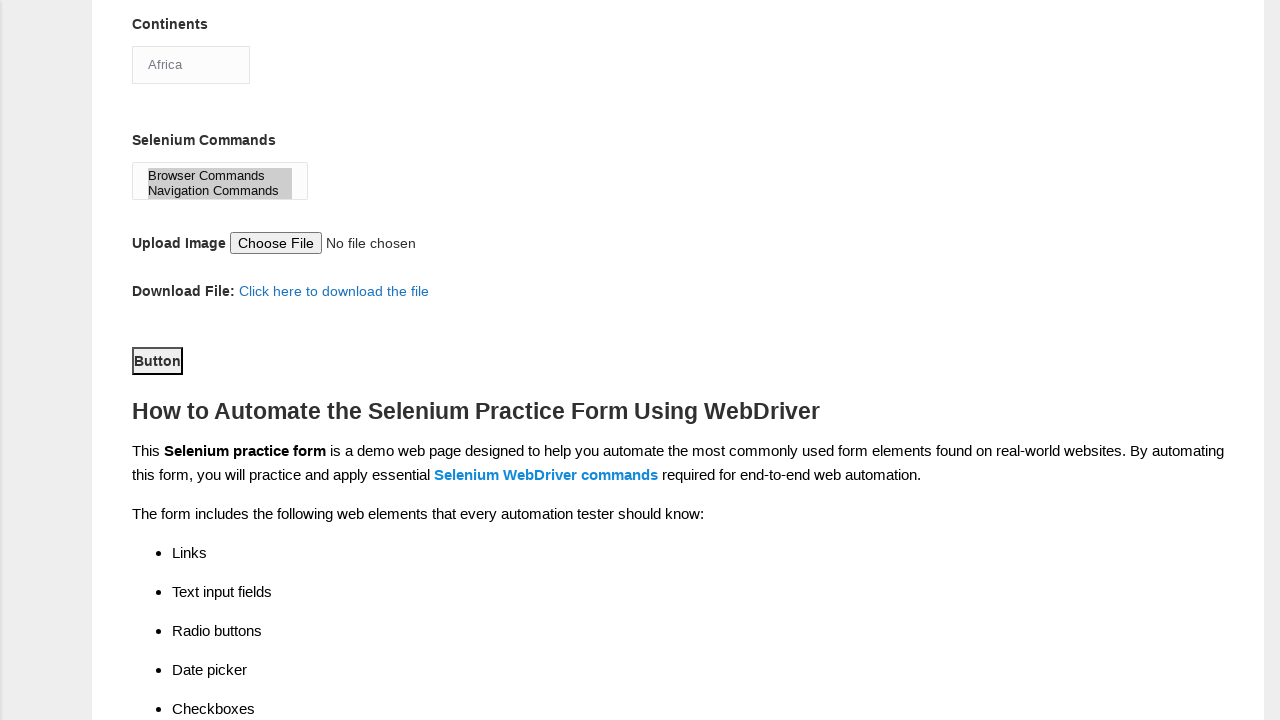